Tests handling of a basic JavaScript alert by clicking a button that triggers an alert and verifying the success message appears afterward

Starting URL: https://loopcamp.vercel.app/javascript-alerts.html

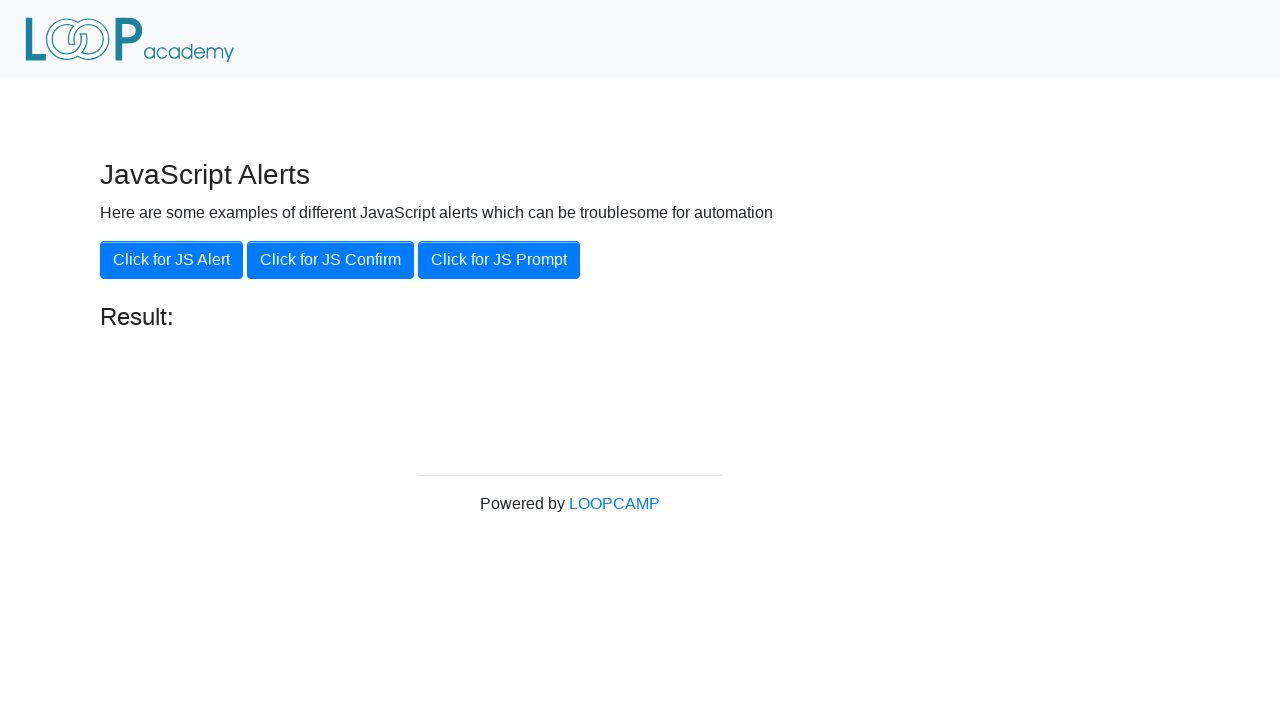

Navigated to JavaScript alerts test page
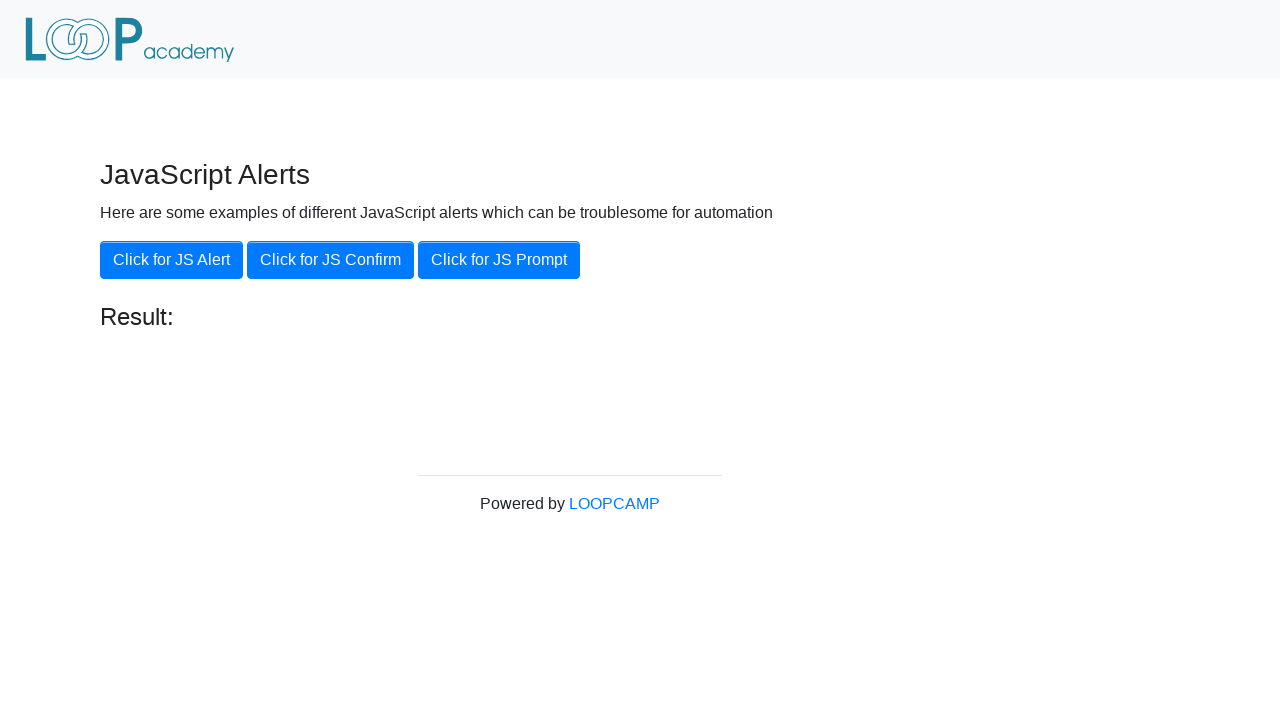

Clicked button to trigger basic JavaScript alert at (172, 260) on xpath=//button[@onclick='jsAlert()']
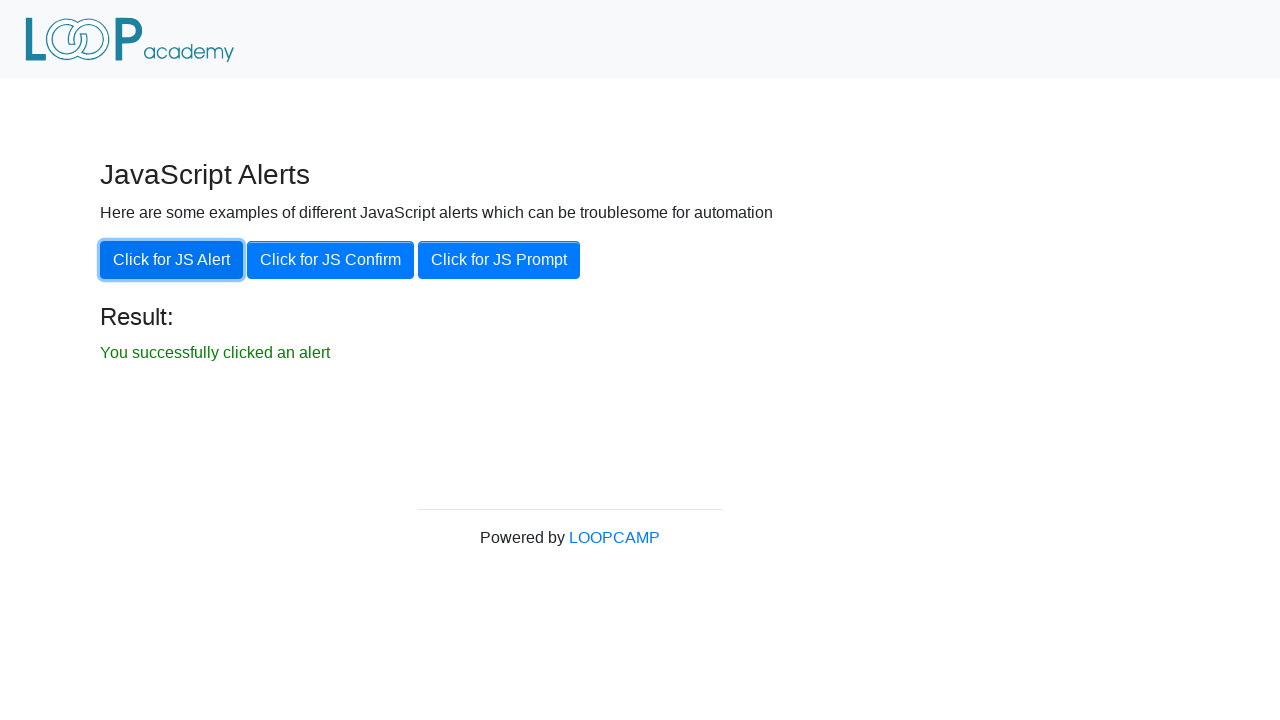

Verified success message appeared after alert was handled
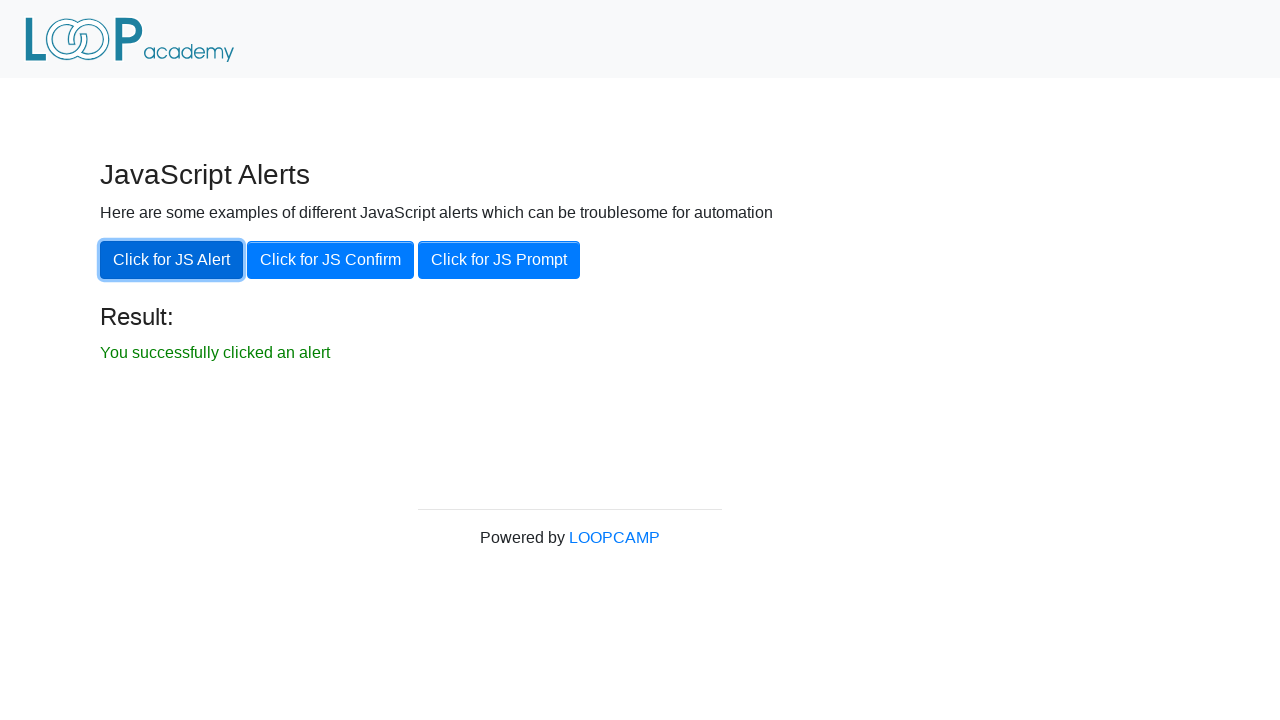

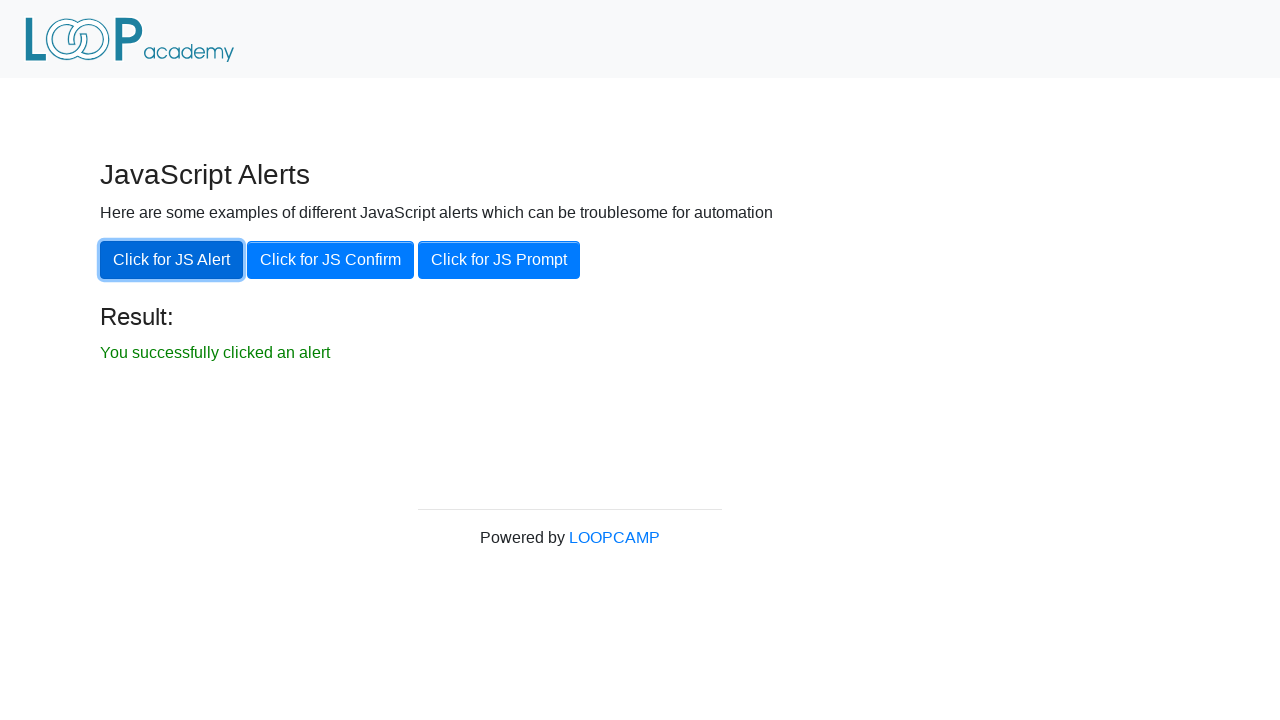